Tests dynamic element visibility by clicking a button and waiting for a new element to appear with specific text

Starting URL: https://www.leafground.com/waits.xhtml

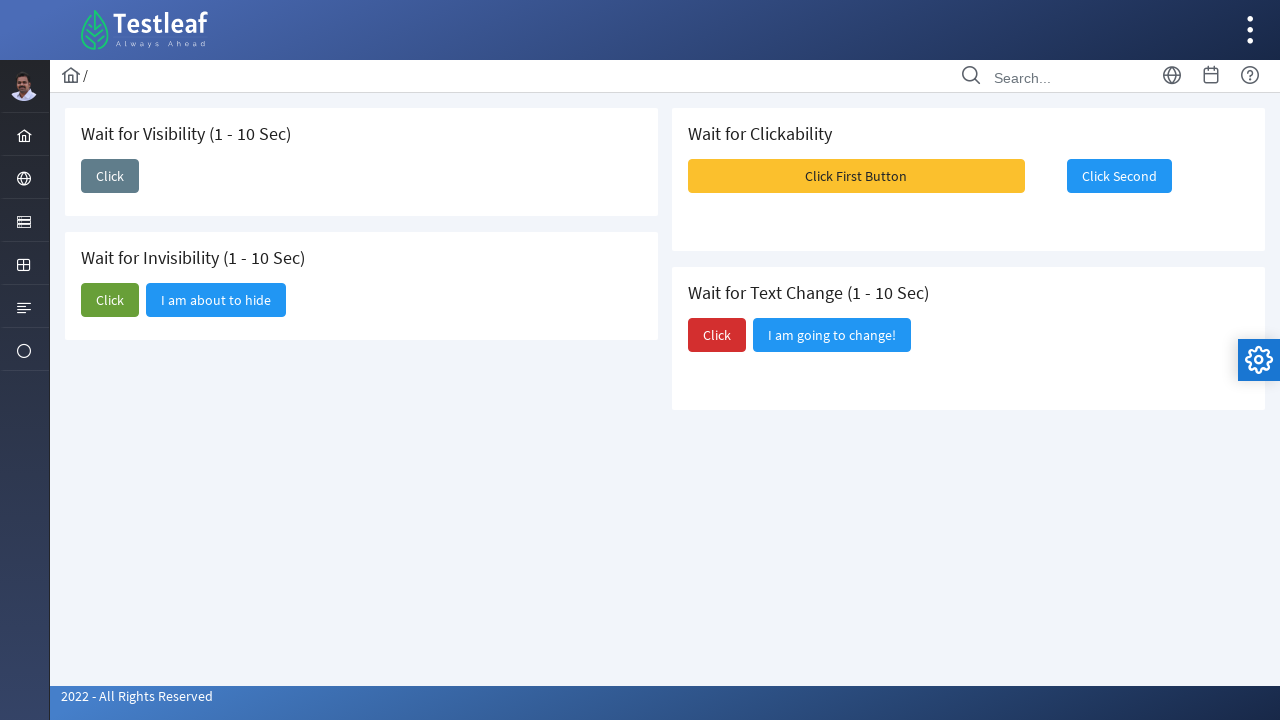

Navigated to waits.xhtml test page
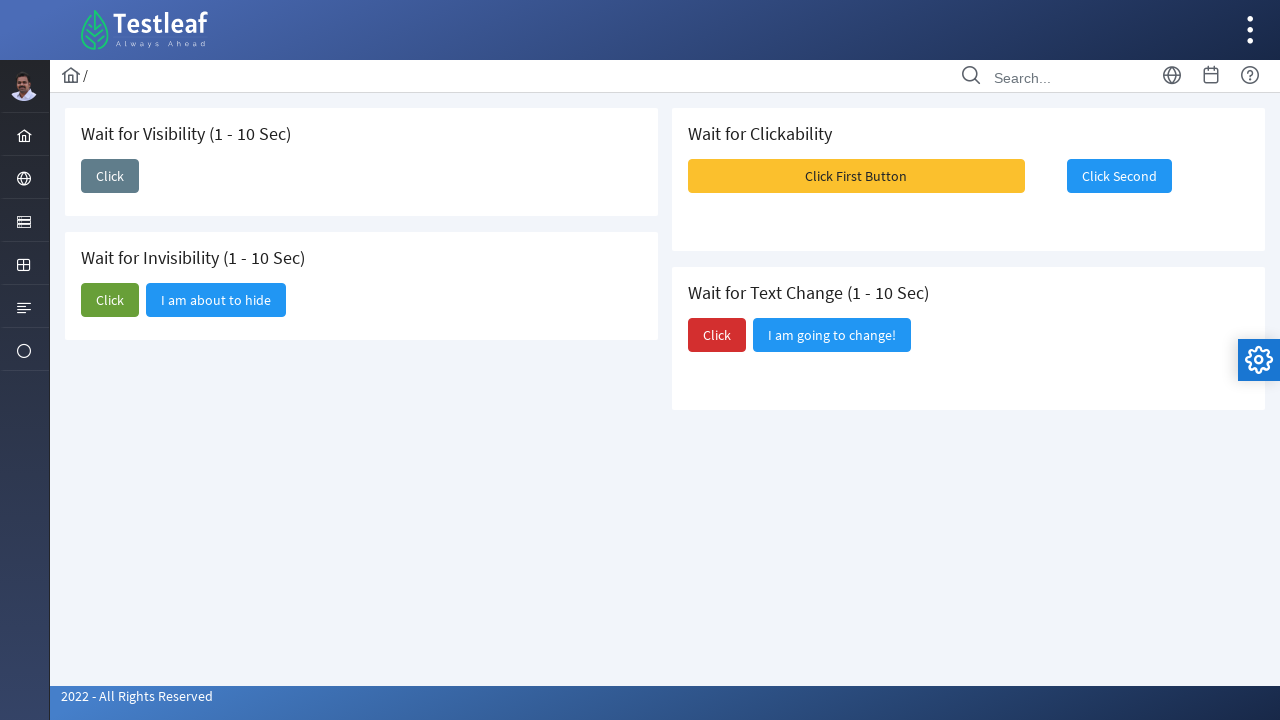

Clicked the 'Click' button to trigger dynamic element visibility at (110, 176) on xpath=//span[text()='Click']
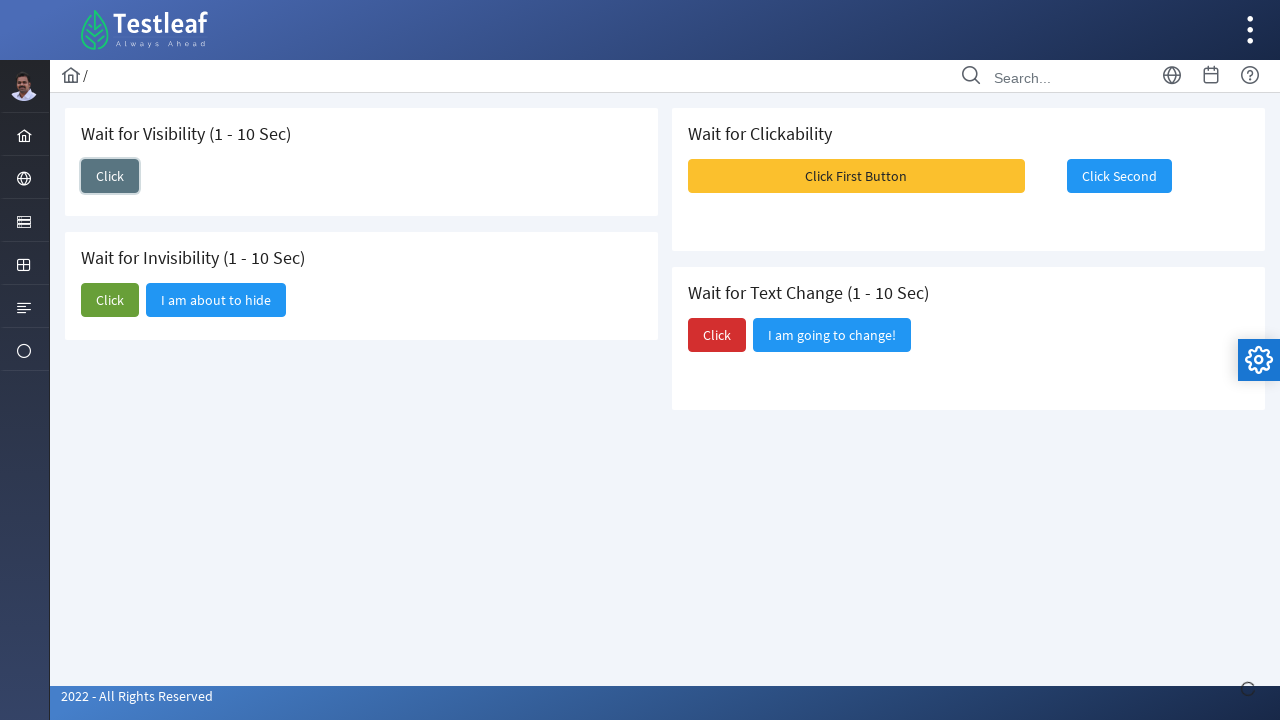

Waited for element with text 'I am here' to become visible
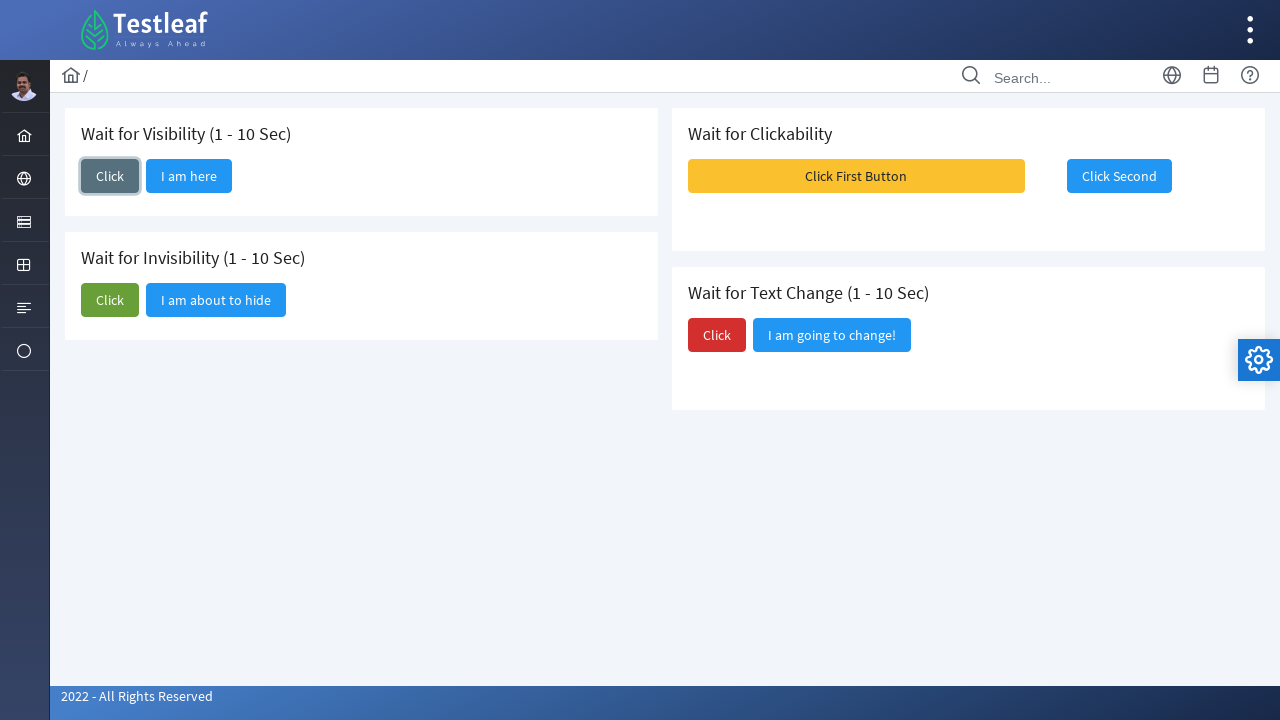

Retrieved text content from visible element: 'I am here'
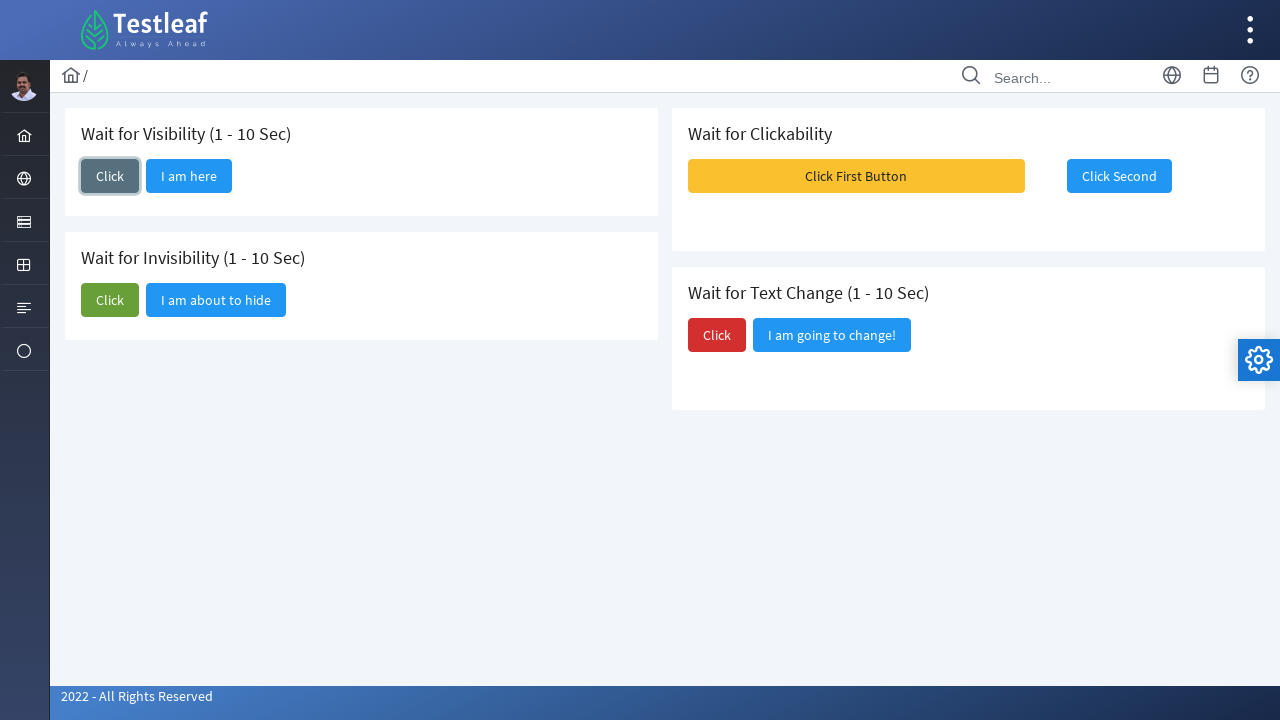

Printed element text: 'I am here'
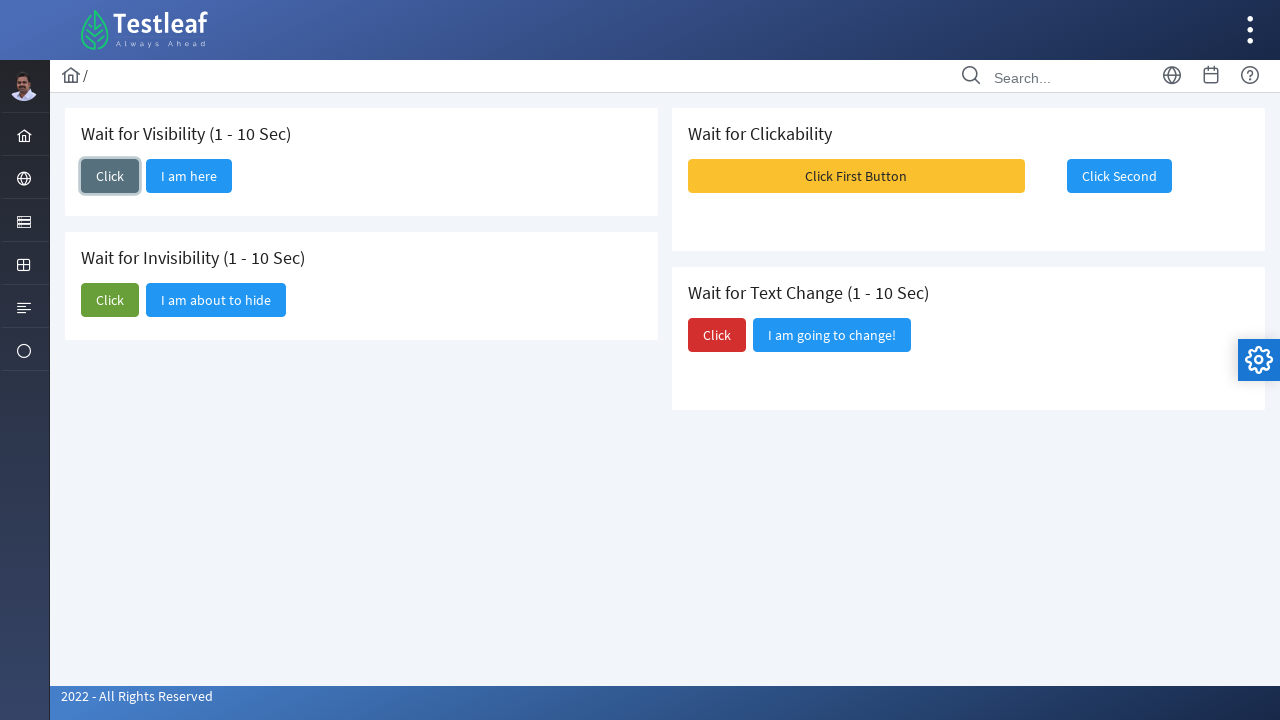

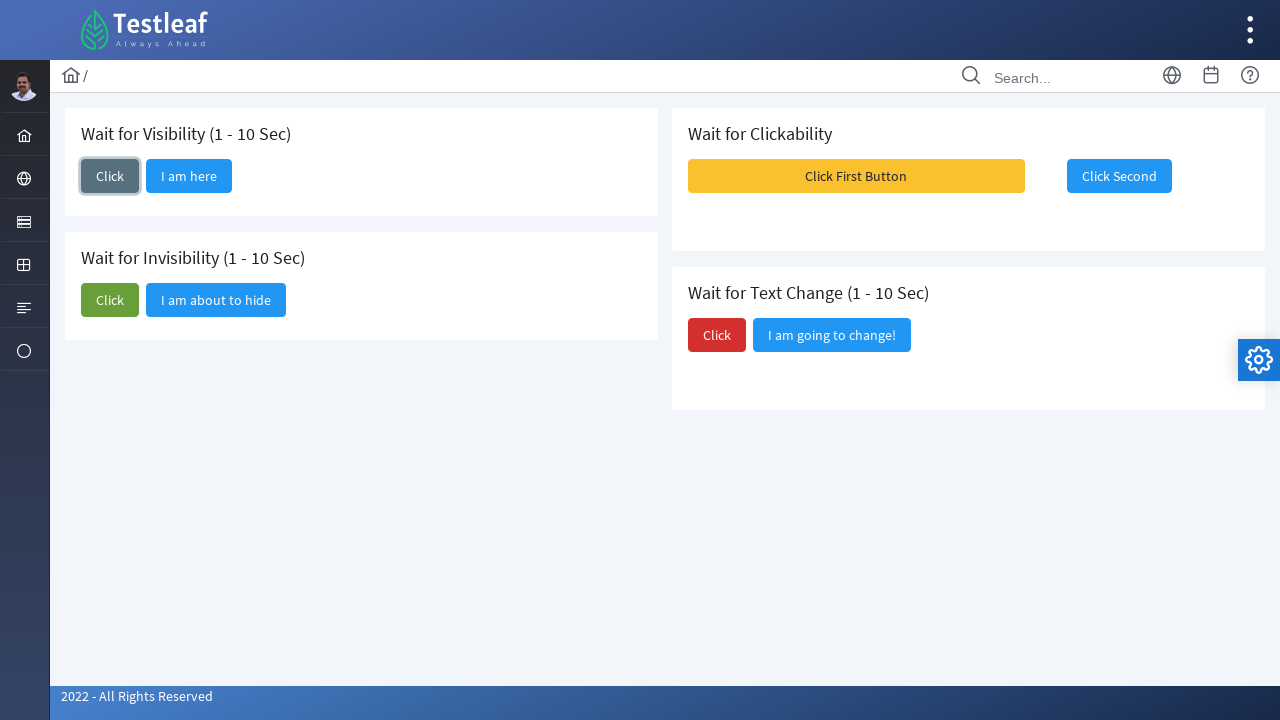